Tests basic browser window manipulation on VRBO.com by triggering a JavaScript alert, scrolling the page, and repositioning/maximizing the browser window.

Starting URL: https://www.vrbo.com/

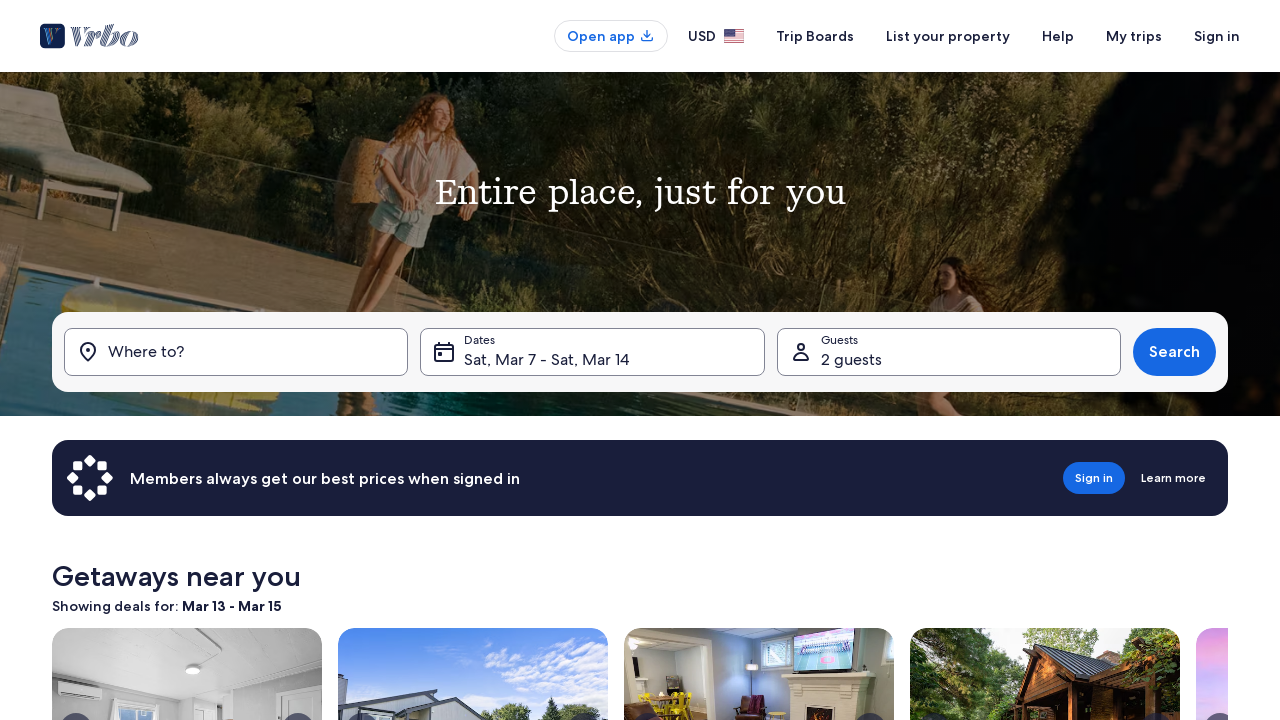

Triggered JavaScript alert with message 'Hi Hello VRBO'
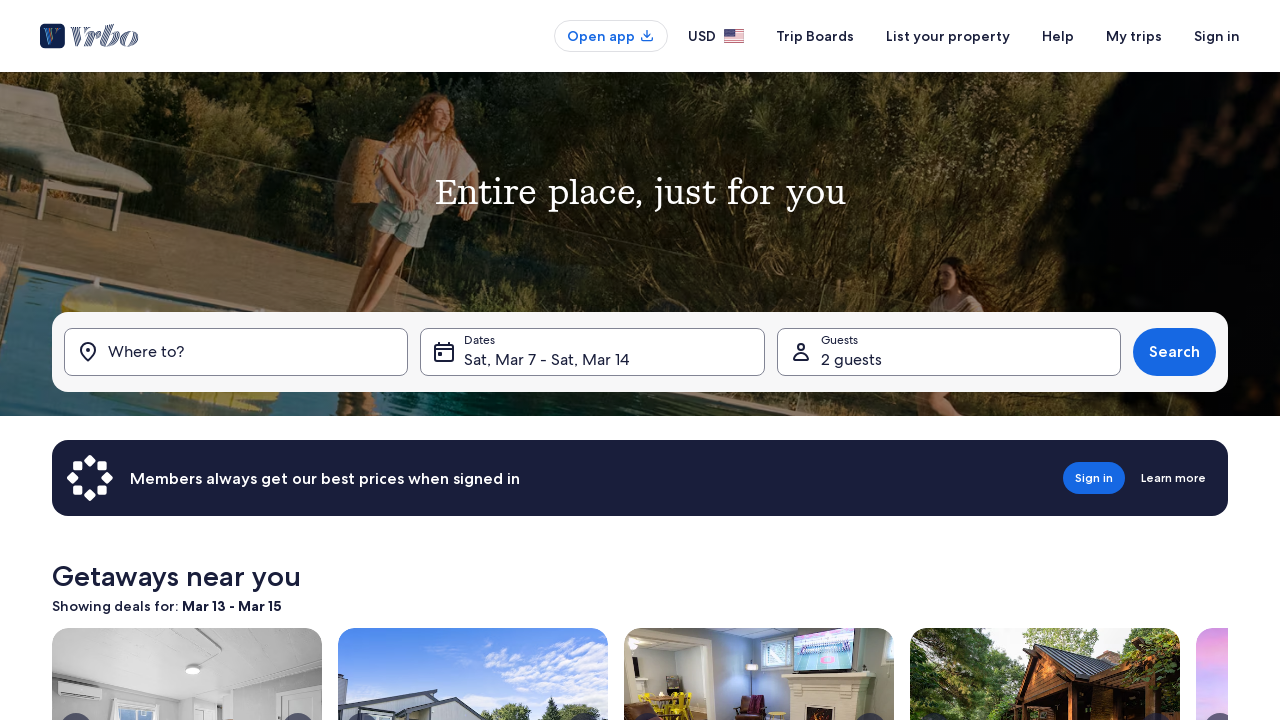

Set up dialog handler to accept alerts
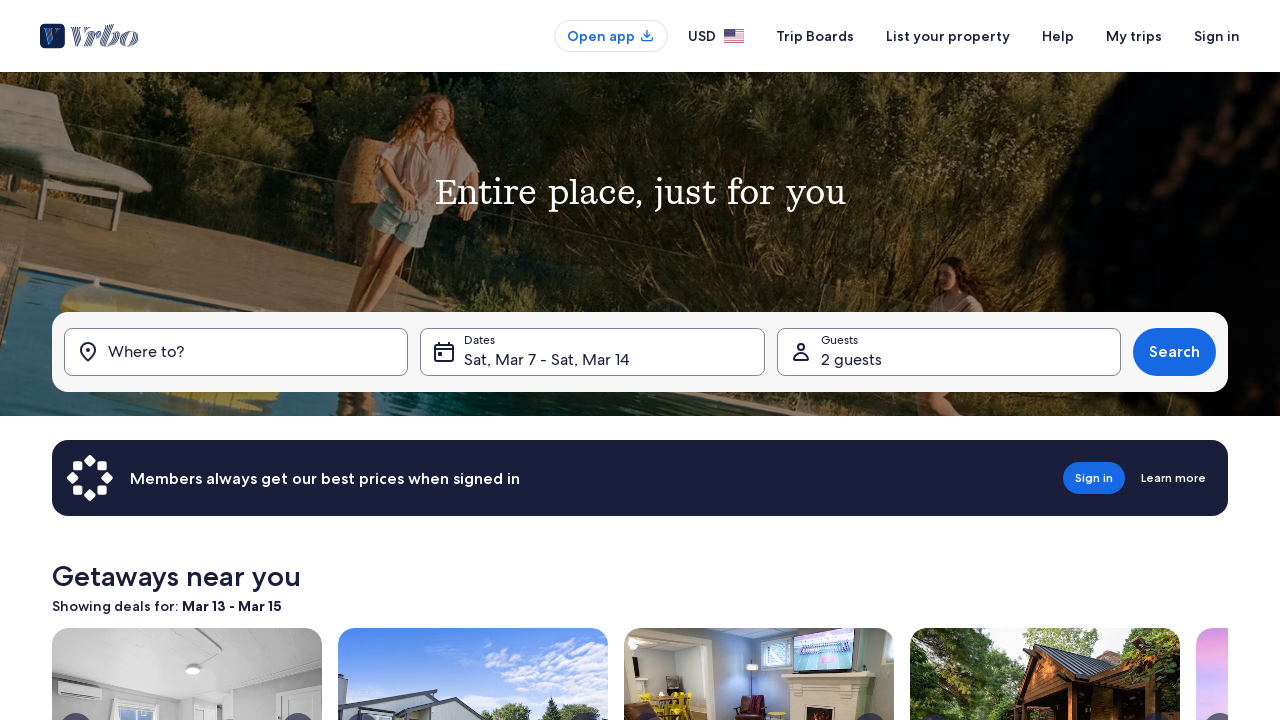

Waited 2 seconds for dynamic content to load
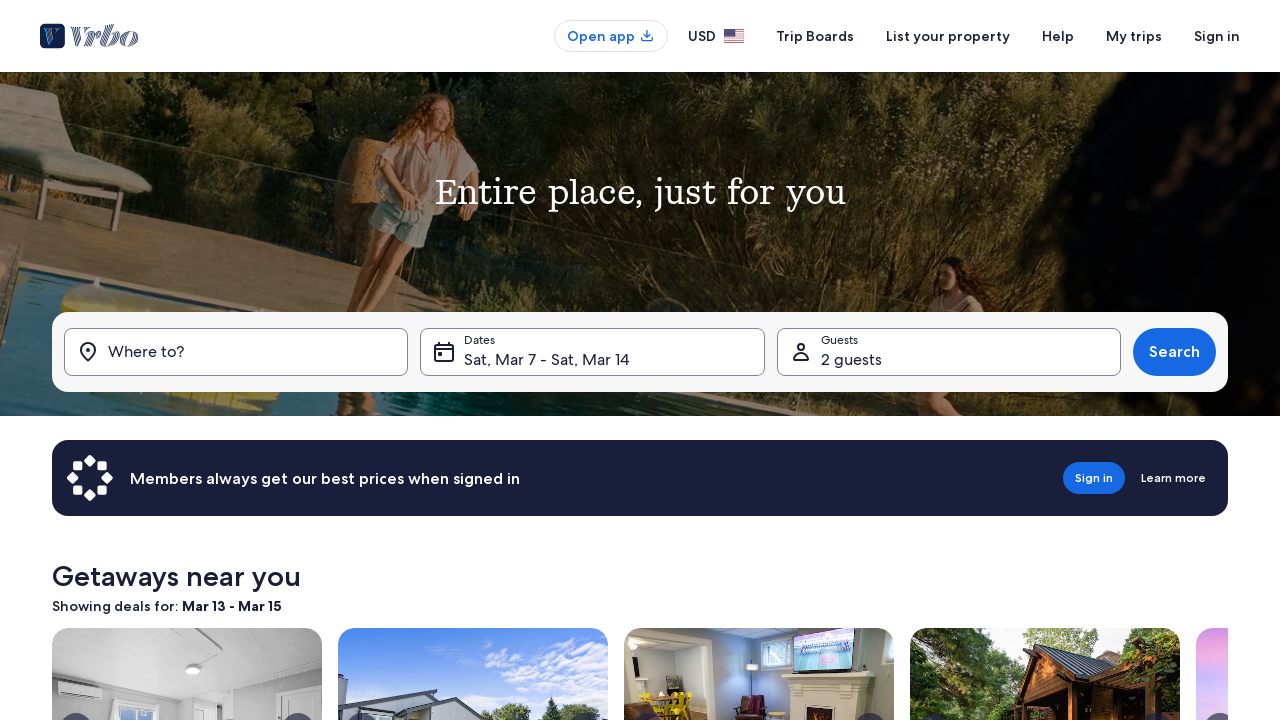

Scrolled page down by 500 pixels
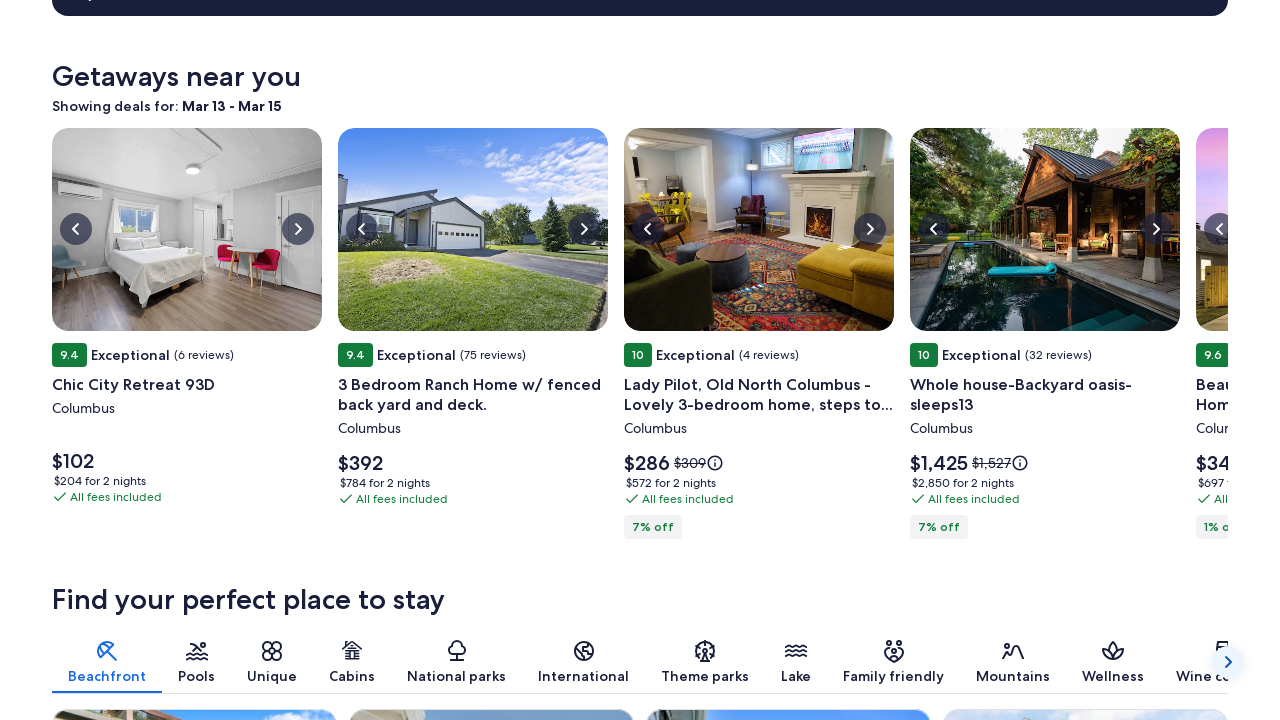

Waited 1 second to verify scroll position
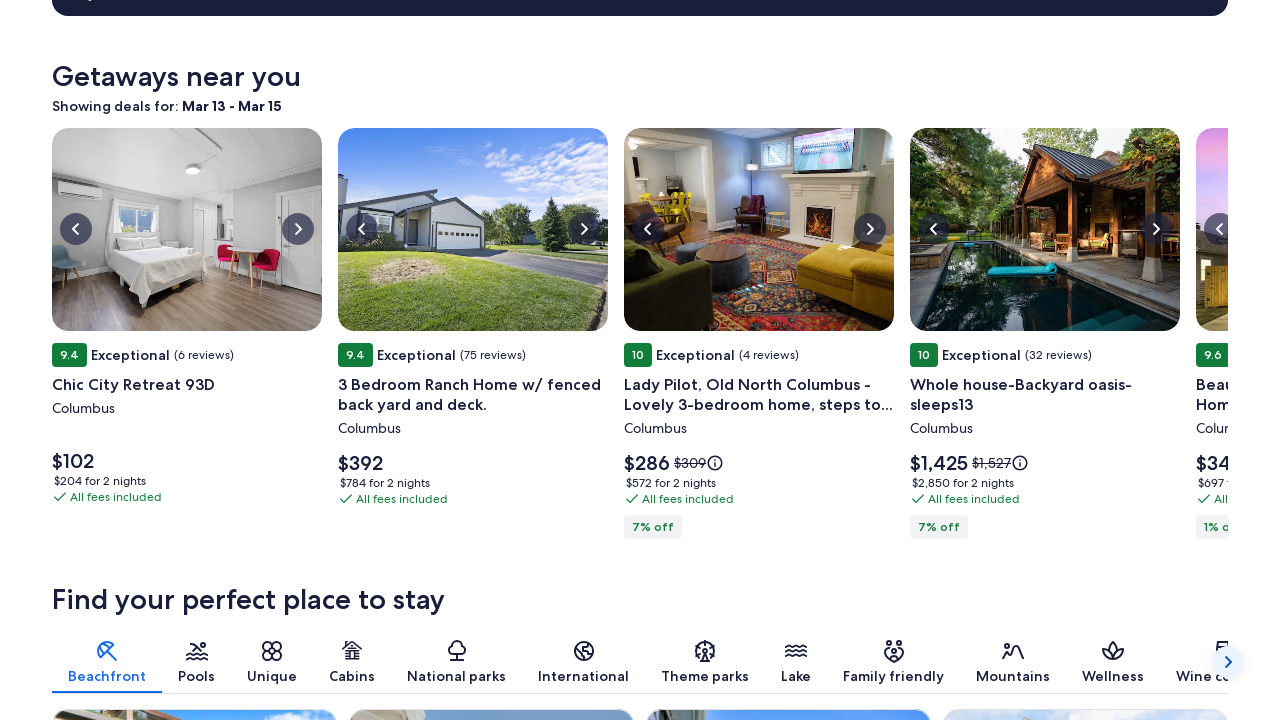

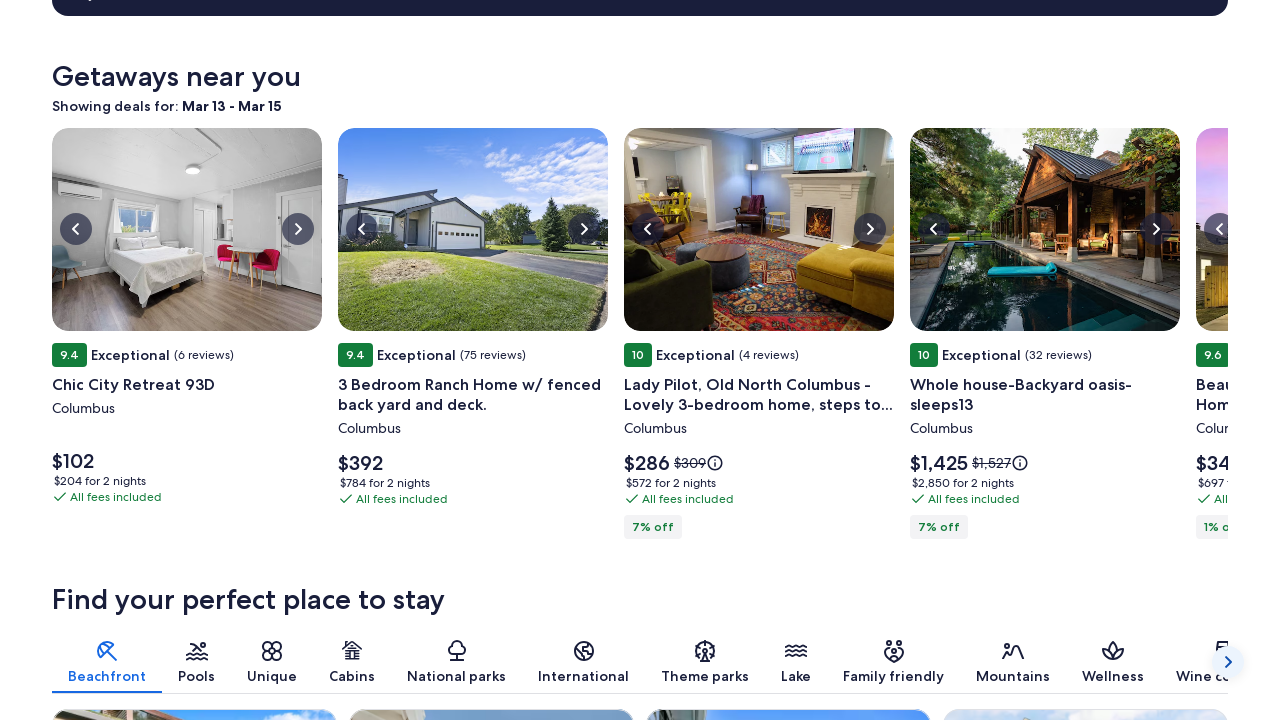